Tests sorting the Due column in ascending order on table2 using semantic class selectors instead of pseudo-class selectors.

Starting URL: http://the-internet.herokuapp.com/tables

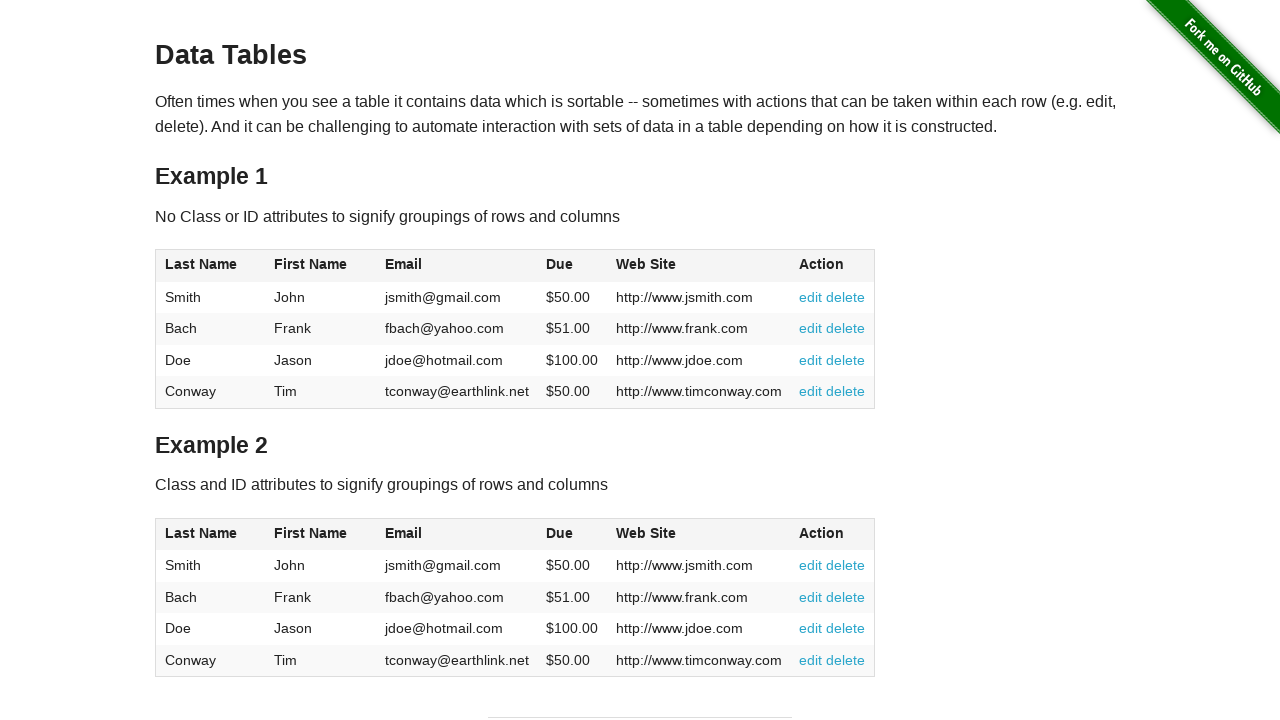

Clicked the Dues column header in table2 to sort at (560, 533) on #table2 thead .dues
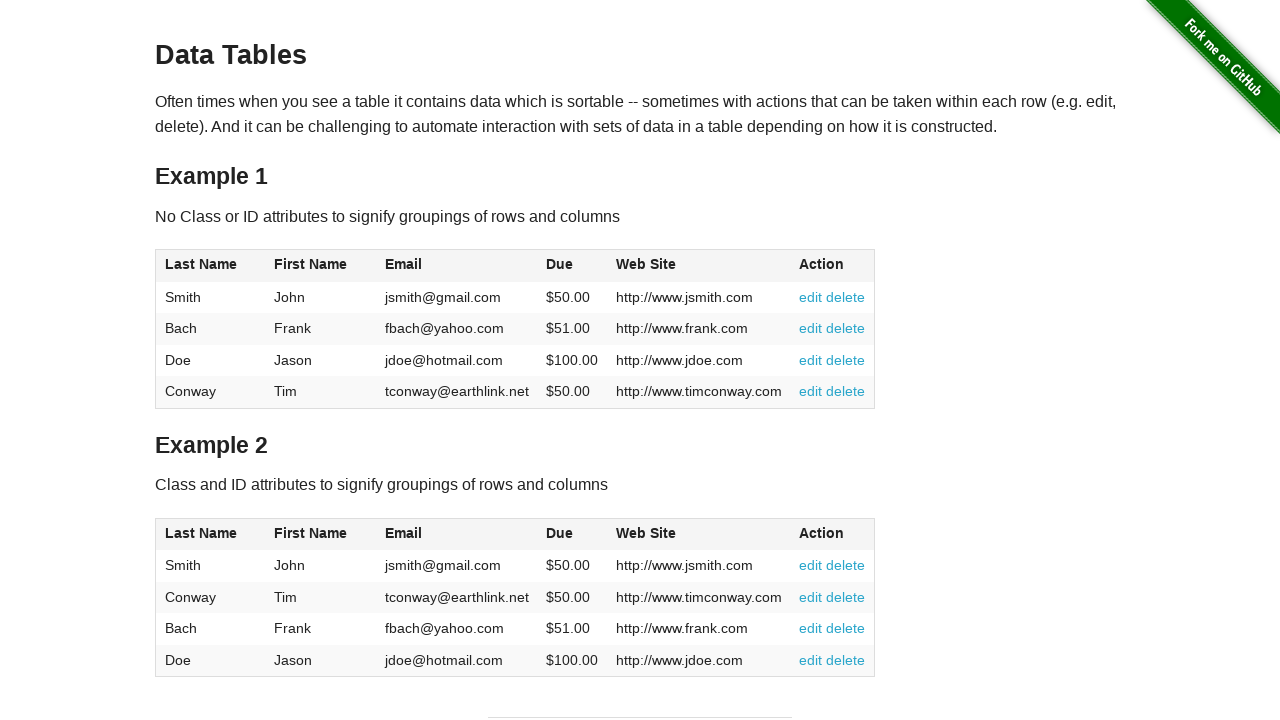

Dues column values loaded in table2 tbody
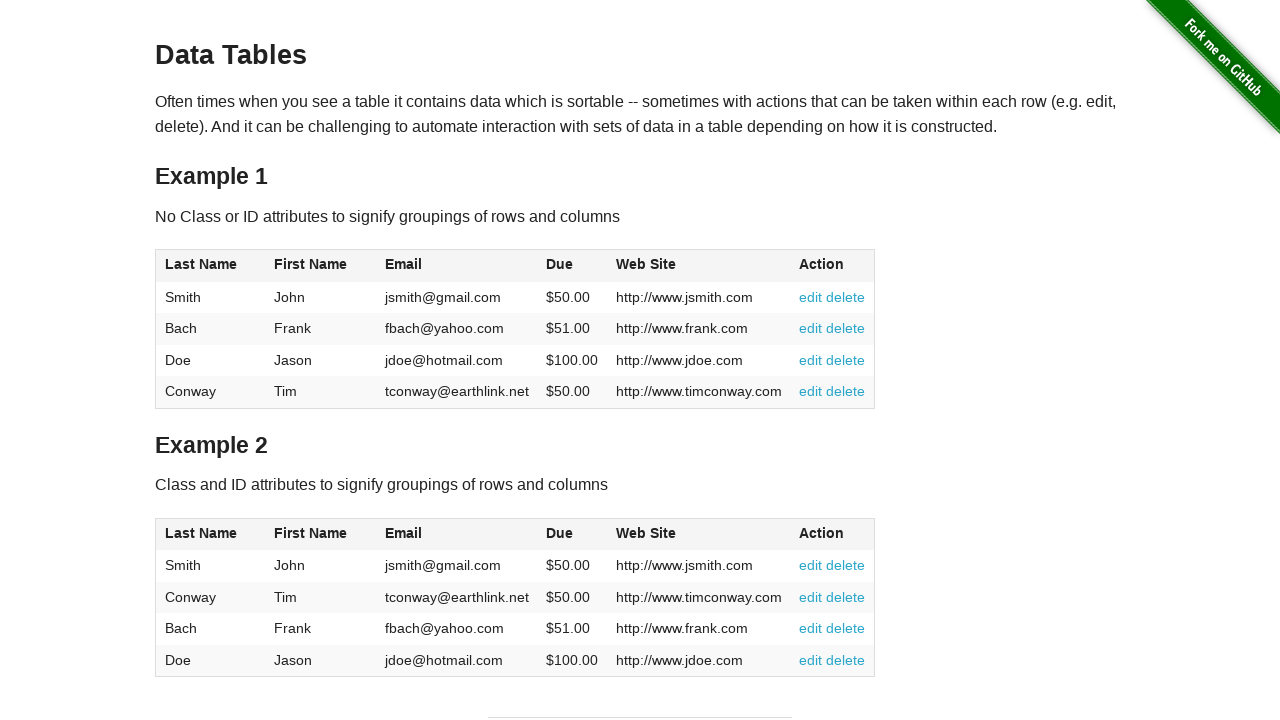

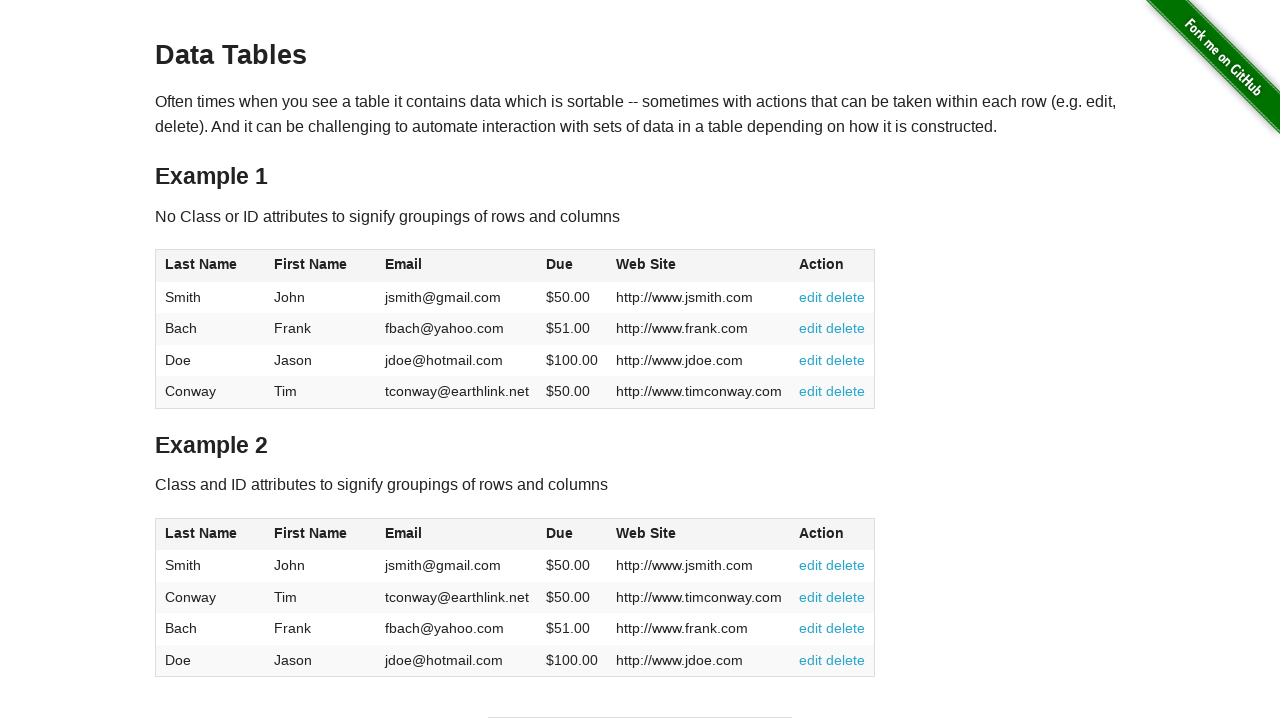